Tests the lottery results query functionality by selecting custom query mode, filling in date range fields, and submitting a search to view results.

Starting URL: https://www.zhcw.com/kjxx/ssq/

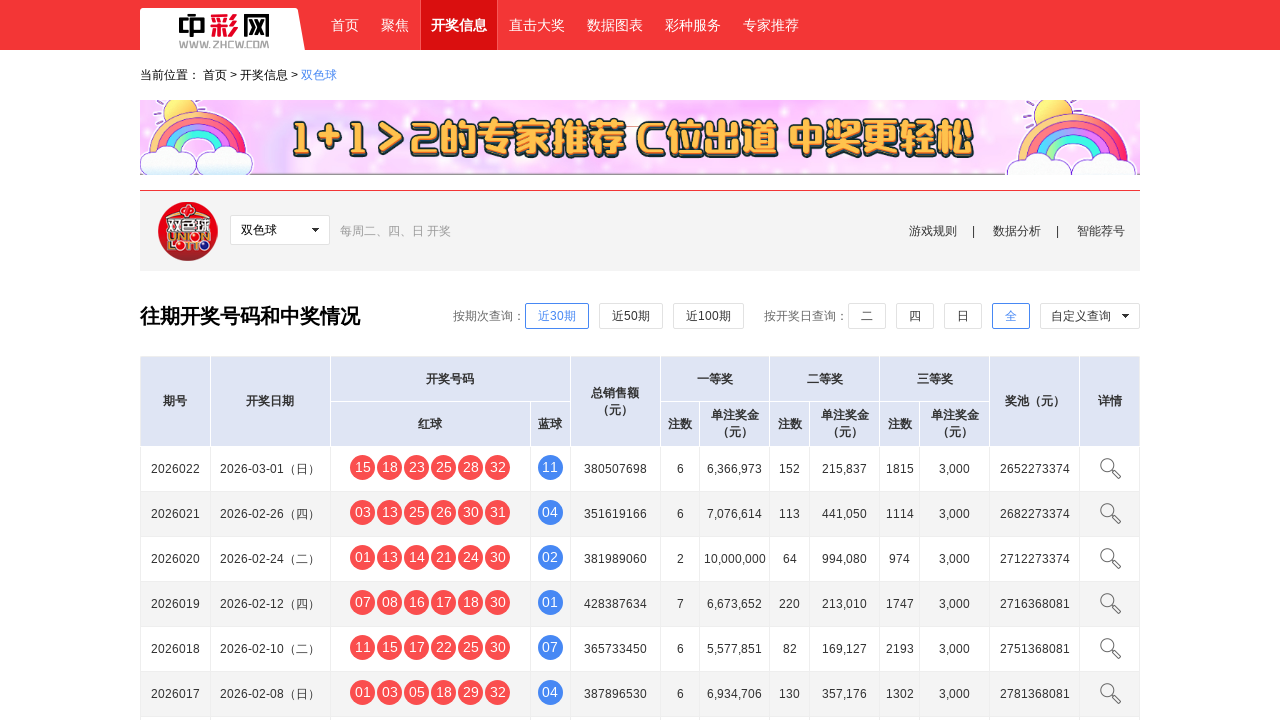

Clicked custom query dropdown at (1090, 316) on .wq-xlk01
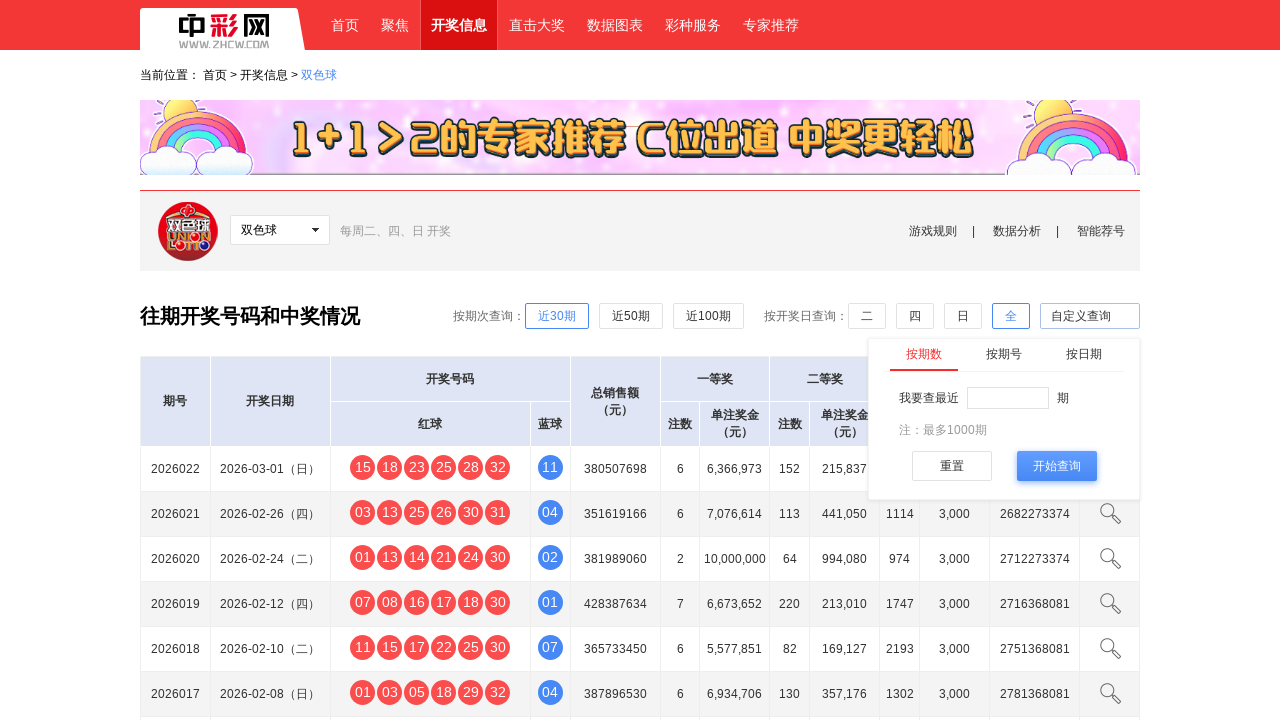

Custom query options loaded
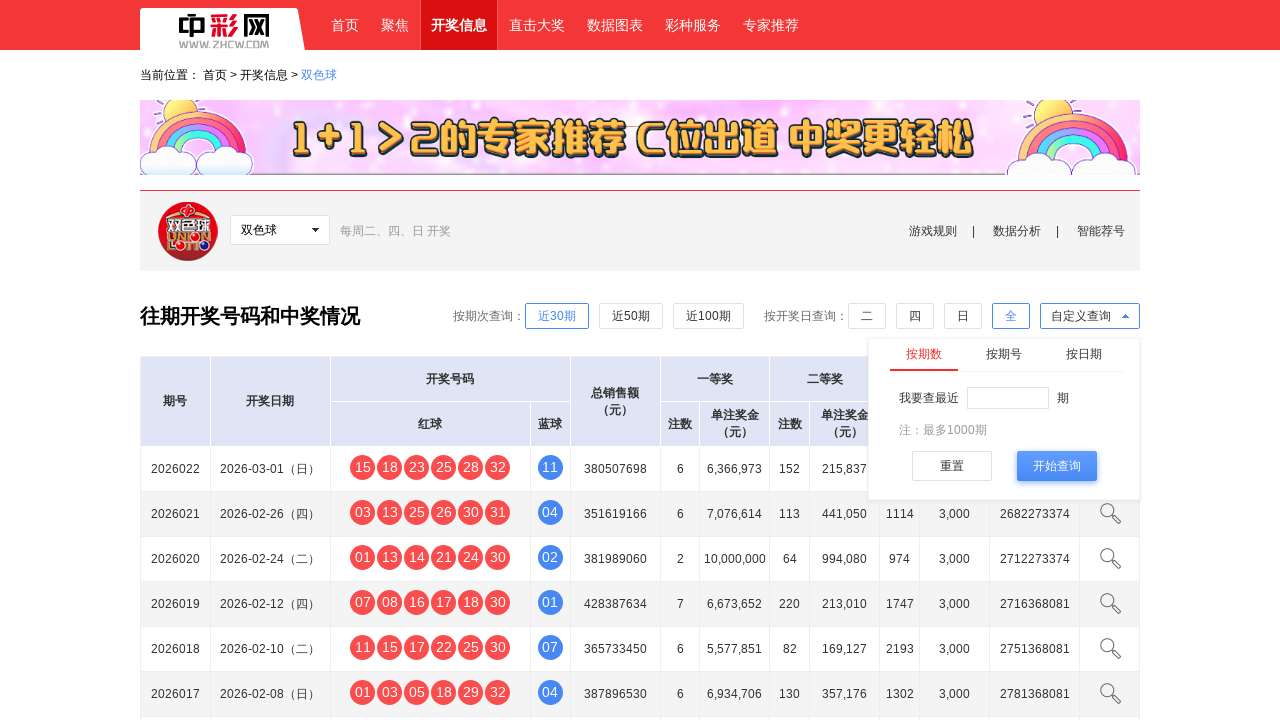

Selected custom date query option at (1084, 354) on .cx-tj div >> nth=2
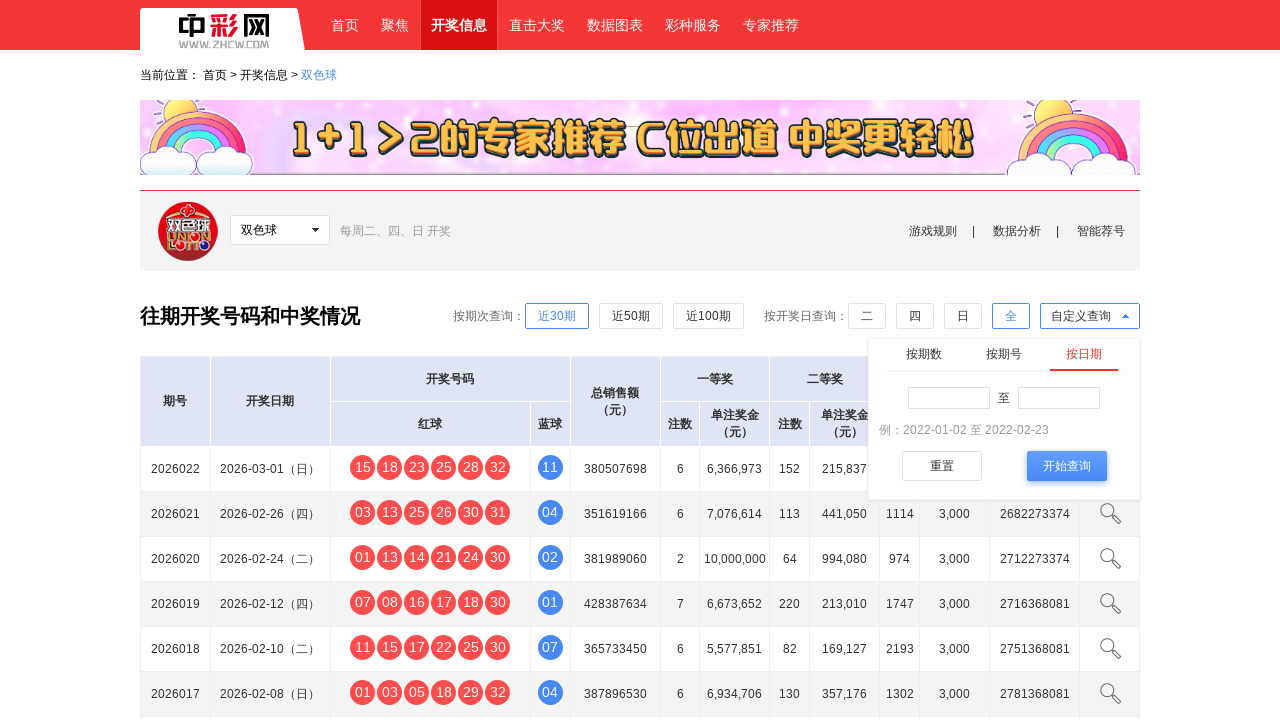

Filled start date field with 2024-01-01 on #startC
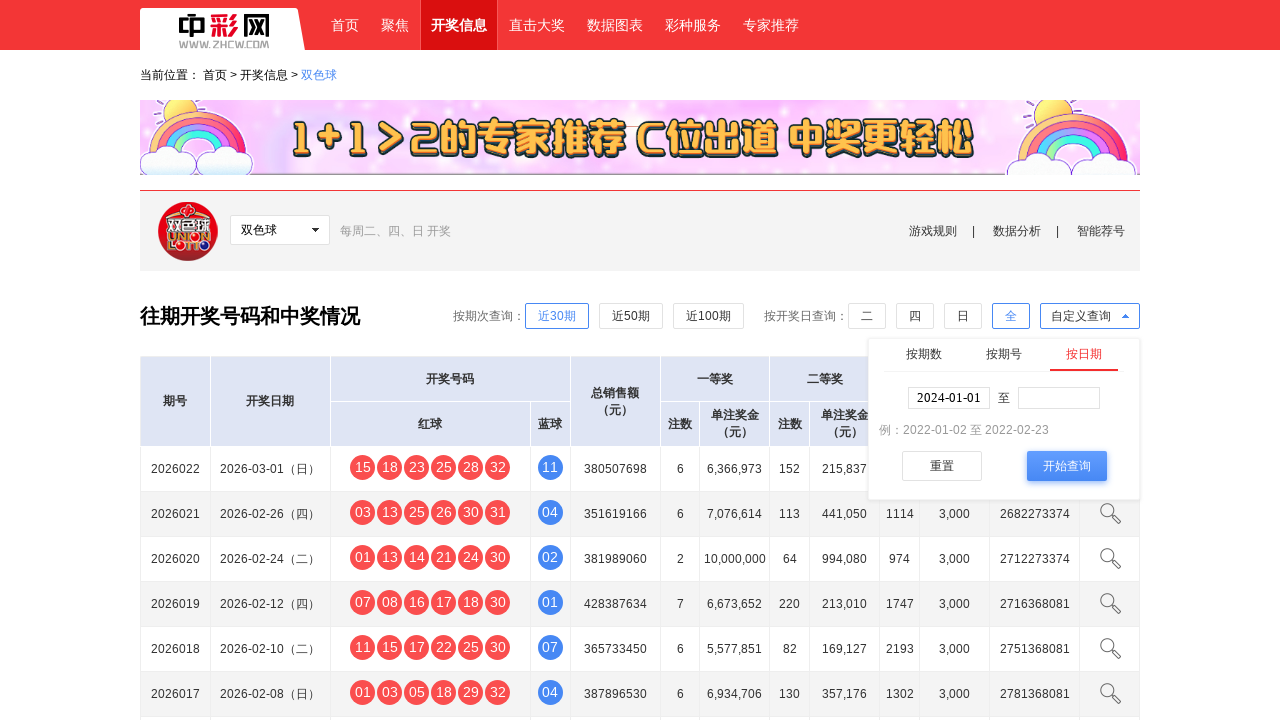

Filled end date field with 2024-01-21 on #endC
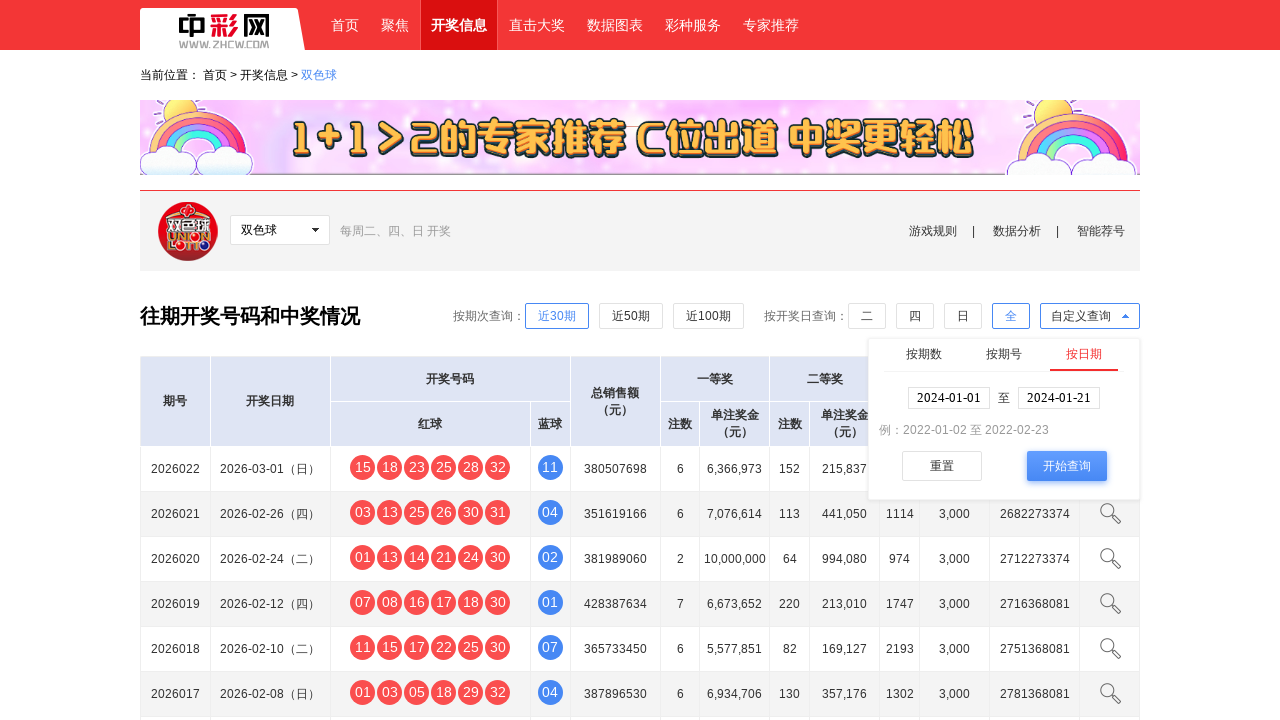

Clicked search button to query lottery results at (1066, 466) on .JG-an03 >> nth=2
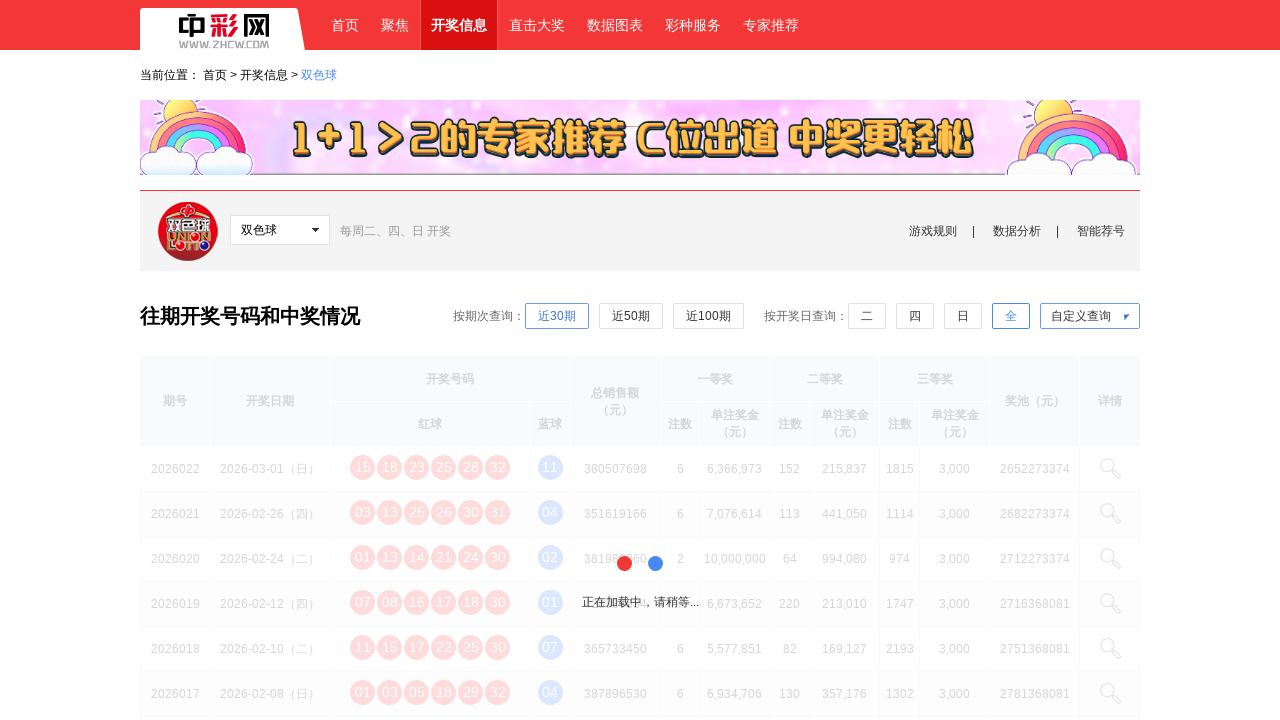

Lottery results table loaded successfully
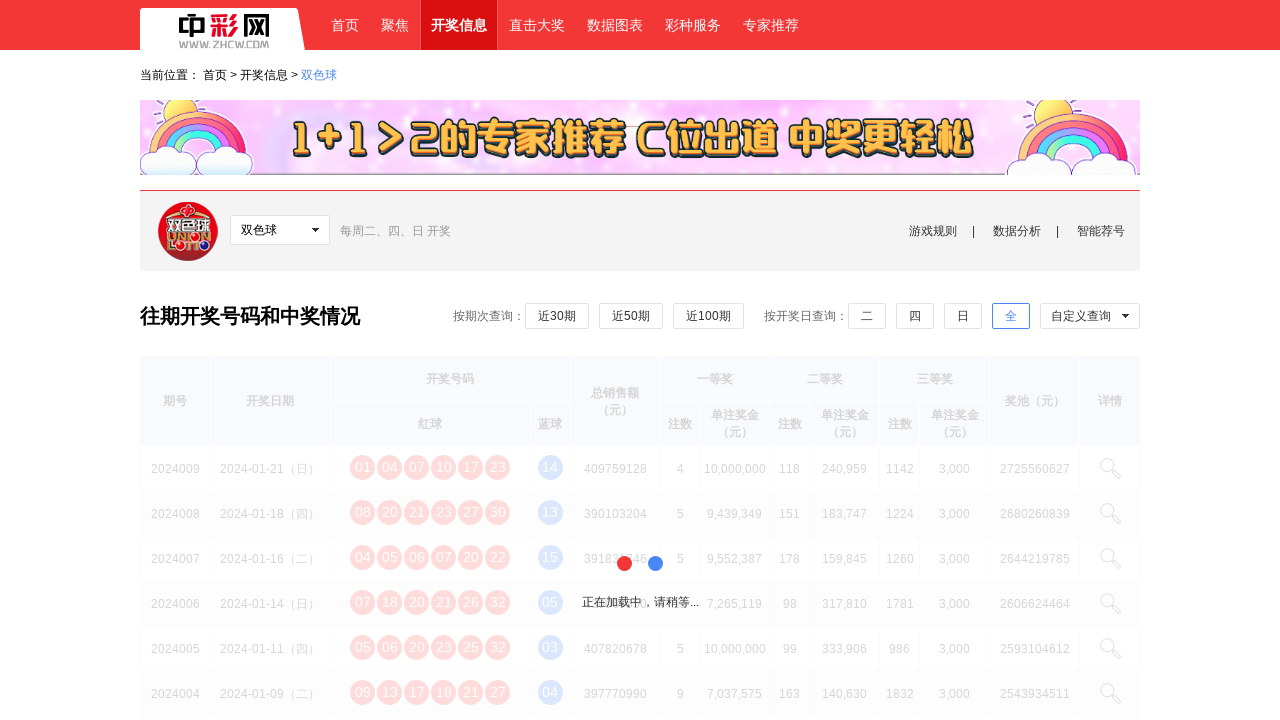

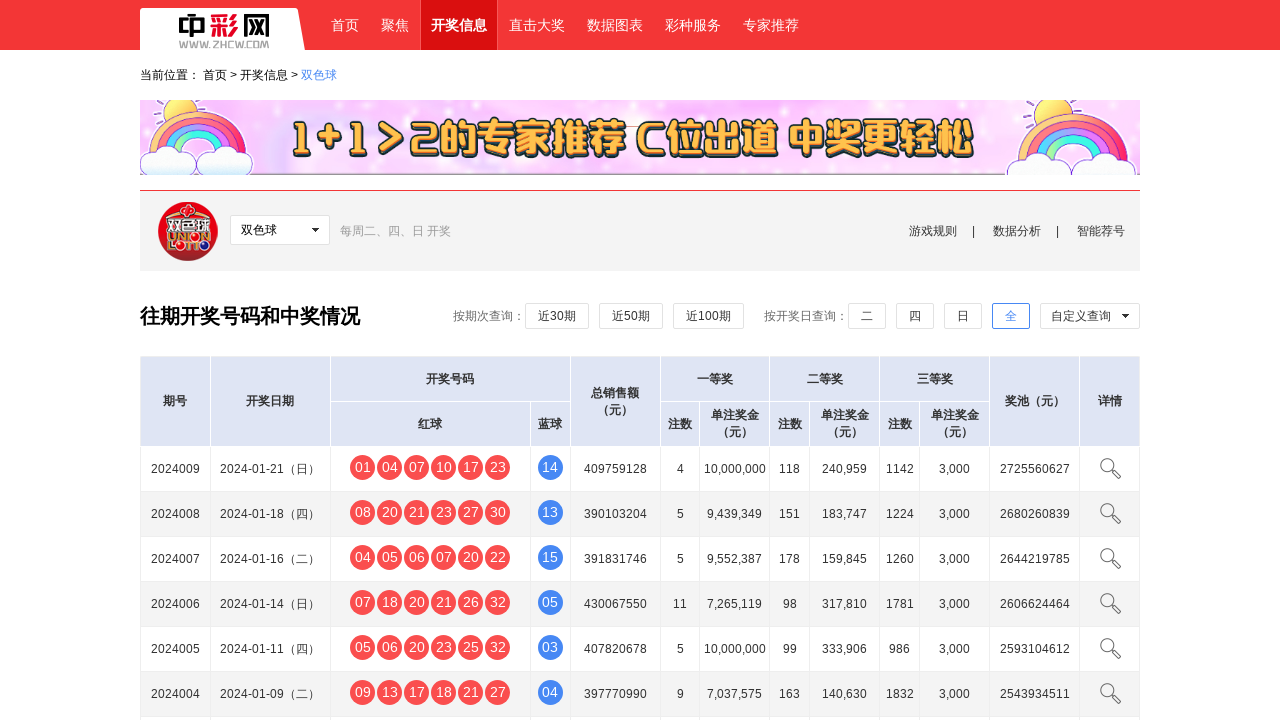